Tests the age form by entering name "ABC" and age "16", submitting, and verifying the teenager message is displayed

Starting URL: https://kristinek.github.io/site/examples/age

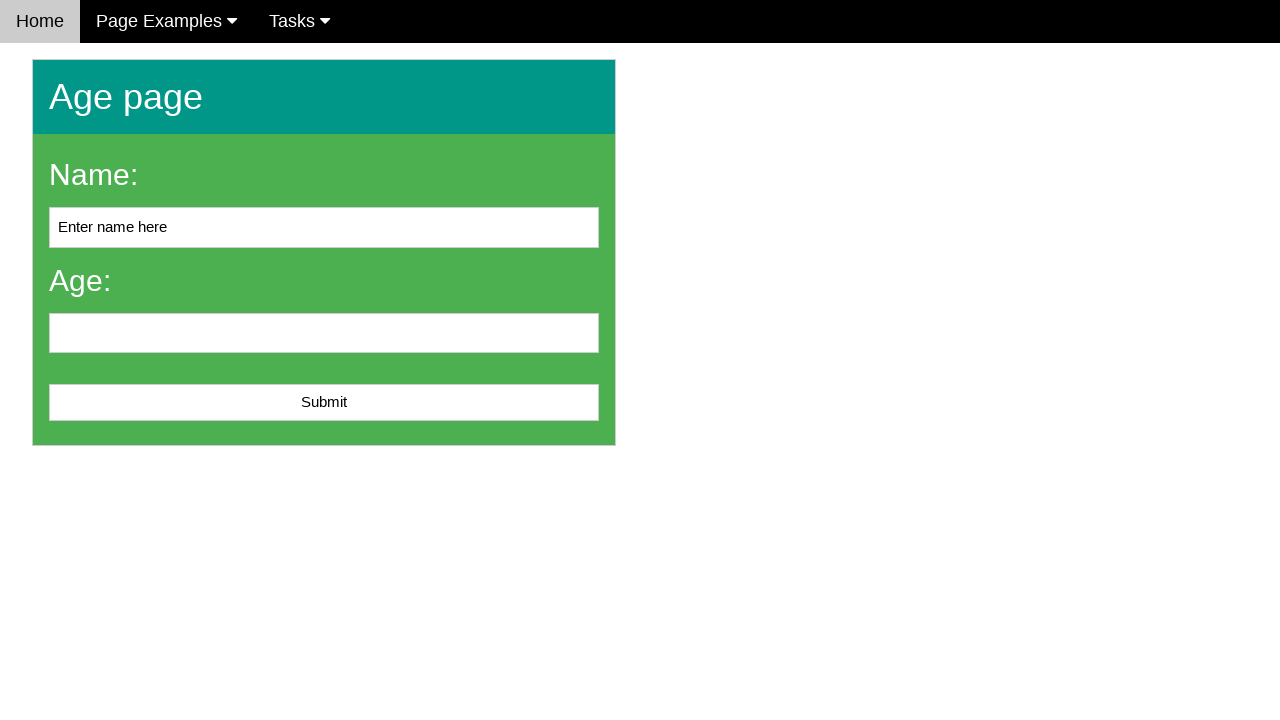

Filled name field with 'ABC' on #name
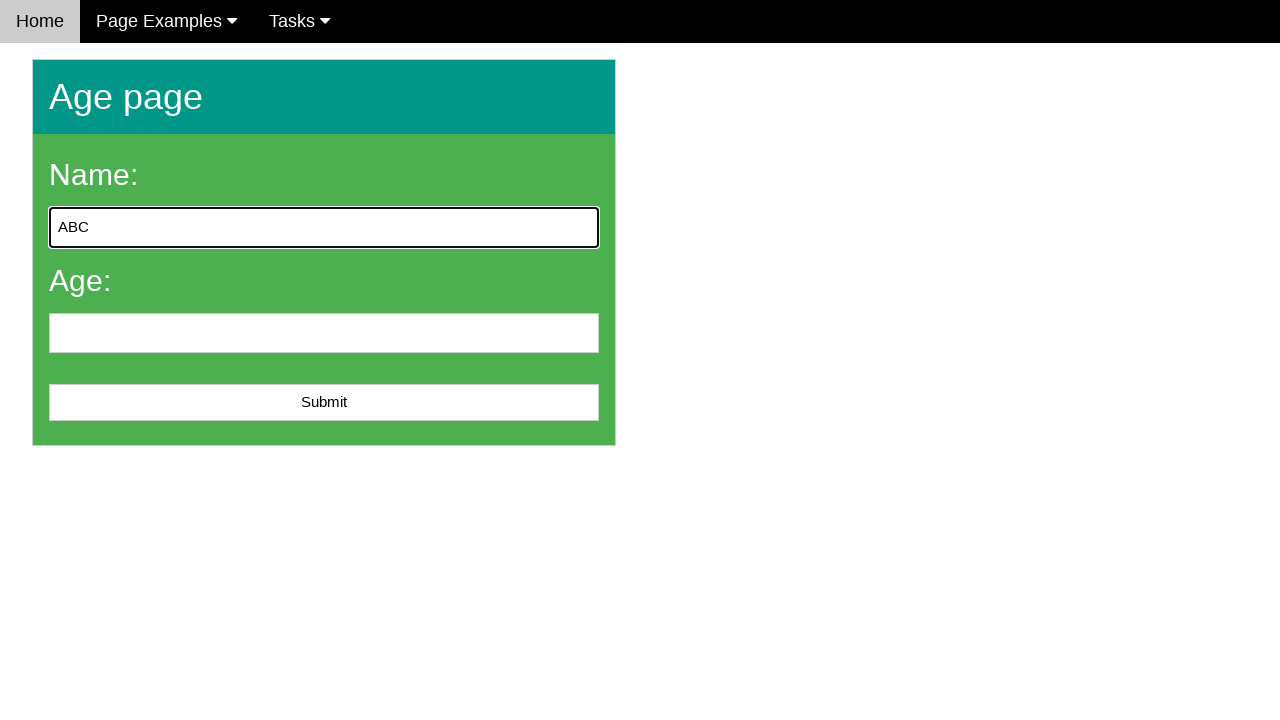

Filled age field with '16' on #age
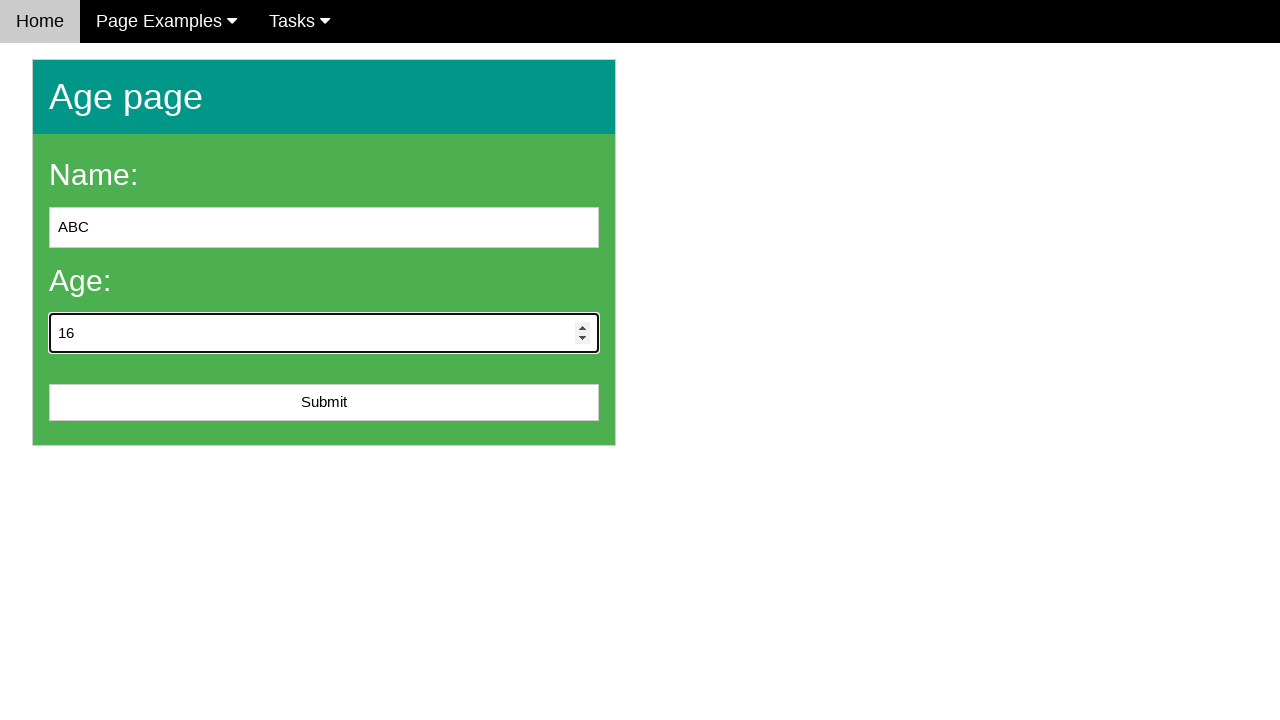

Clicked submit button at (324, 403) on #submit
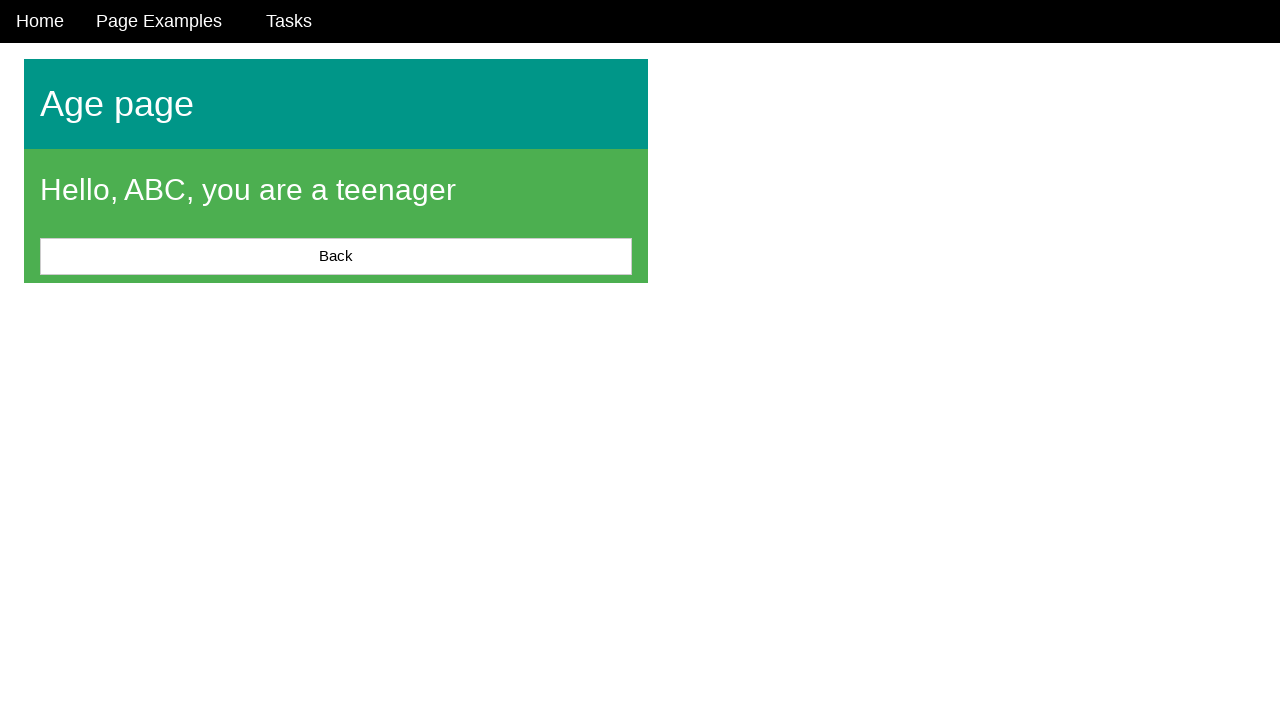

Teenager message appeared
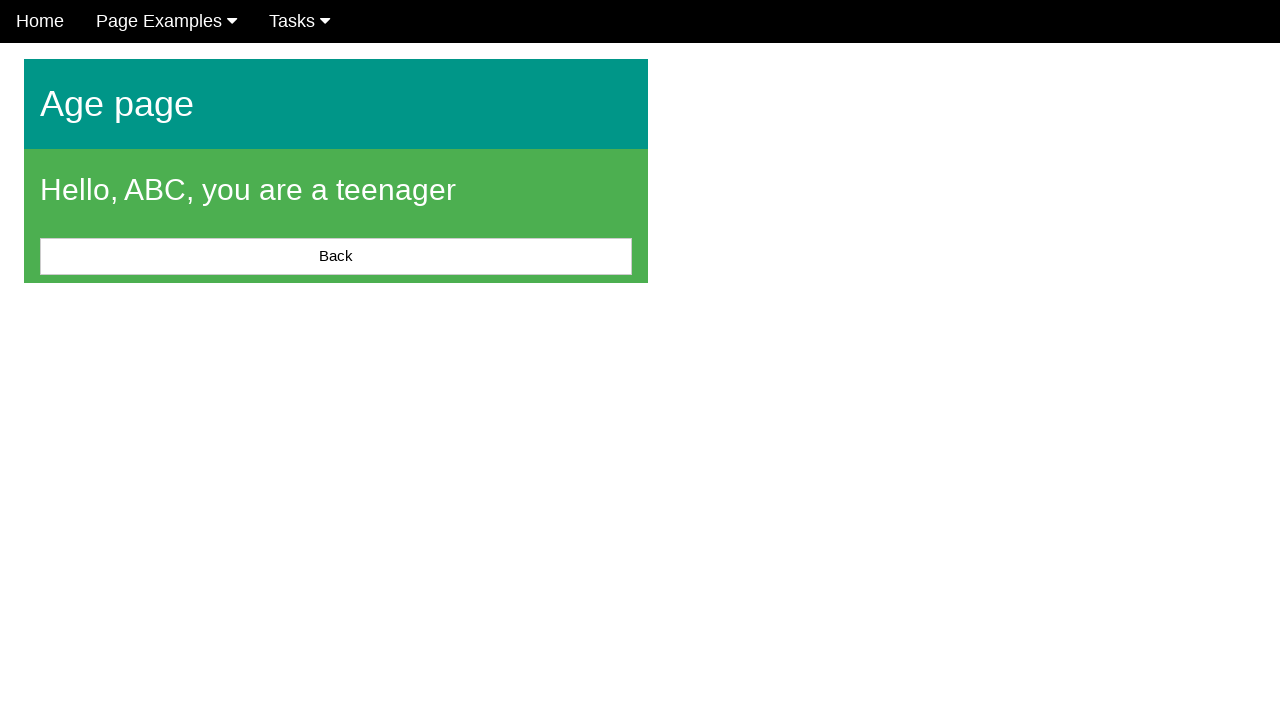

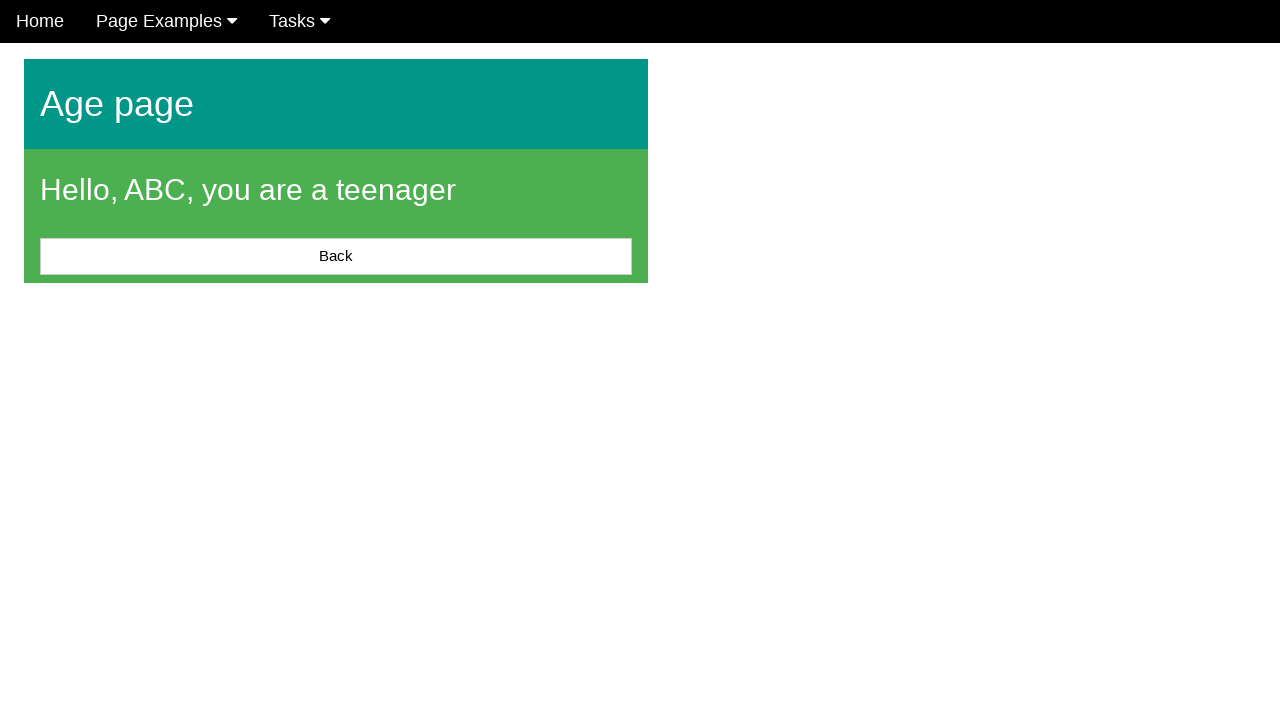